Tests adding todo items by filling the input field and pressing Enter, then verifying the items appear in the list

Starting URL: https://demo.playwright.dev/todomvc

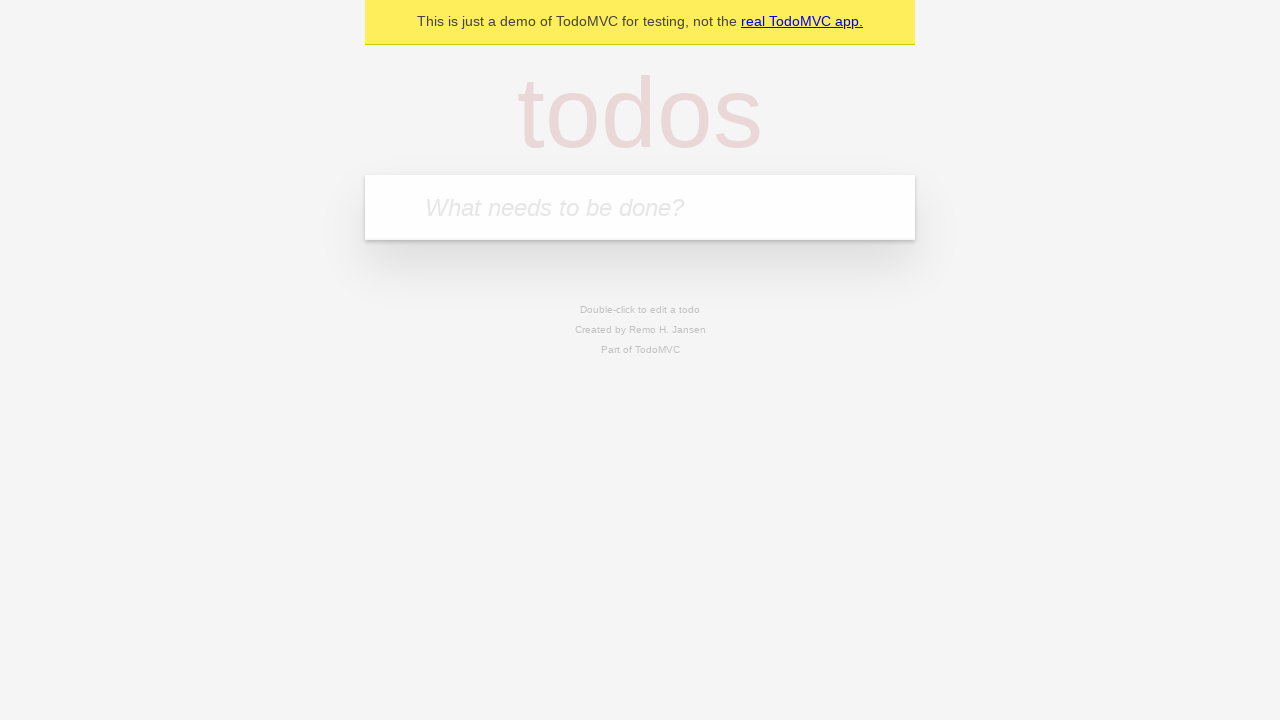

Filled input field with first todo item 'buy some cheese' on internal:attr=[placeholder="What needs to be done?"i]
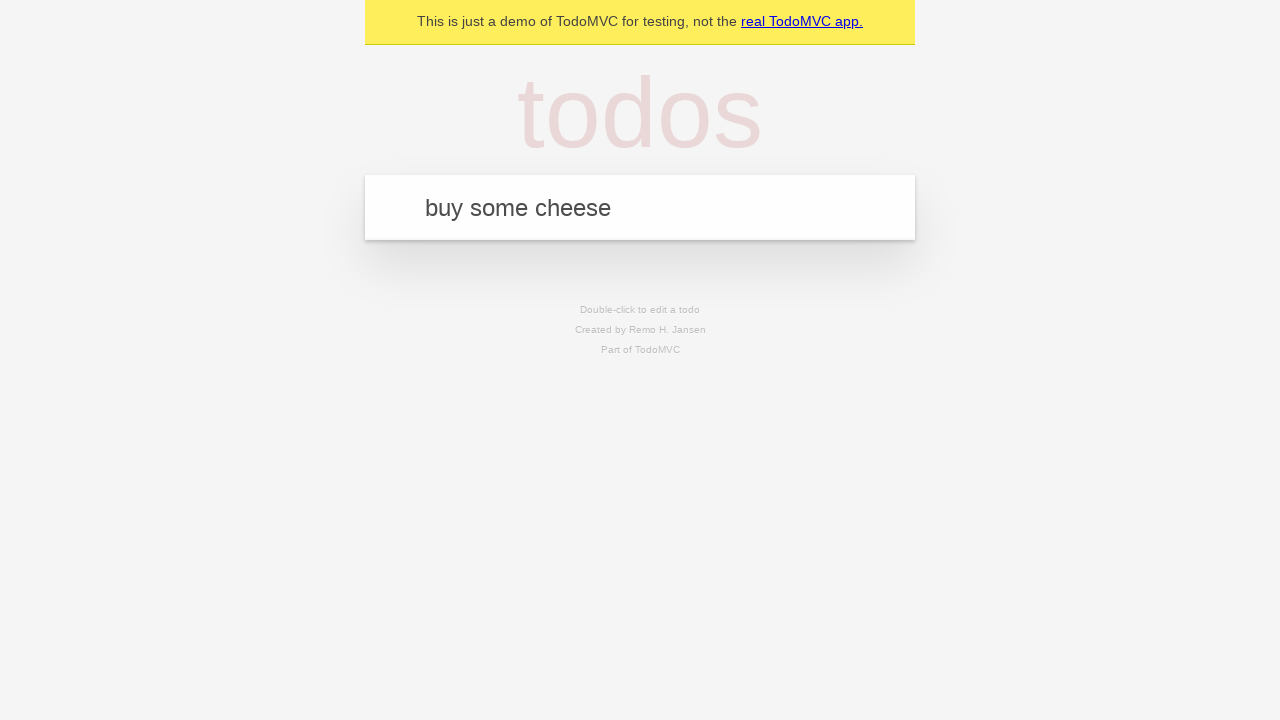

Pressed Enter to add first todo item on internal:attr=[placeholder="What needs to be done?"i]
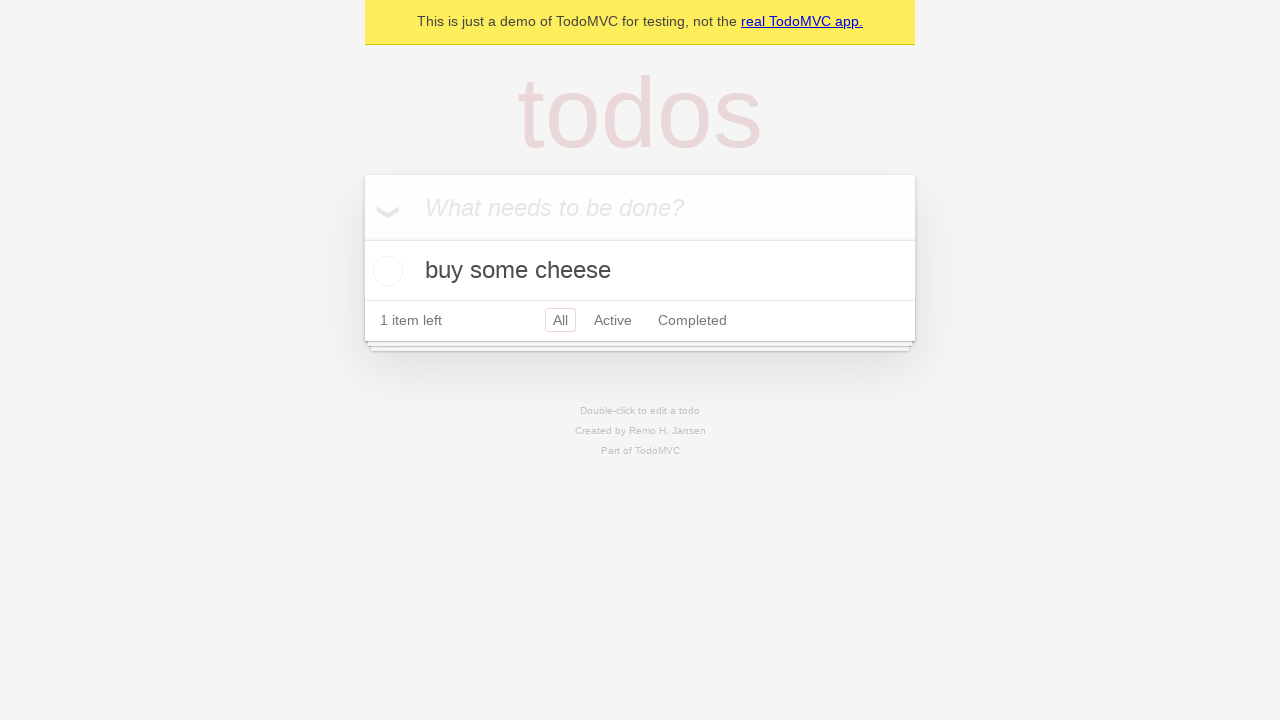

First todo item appeared in the list
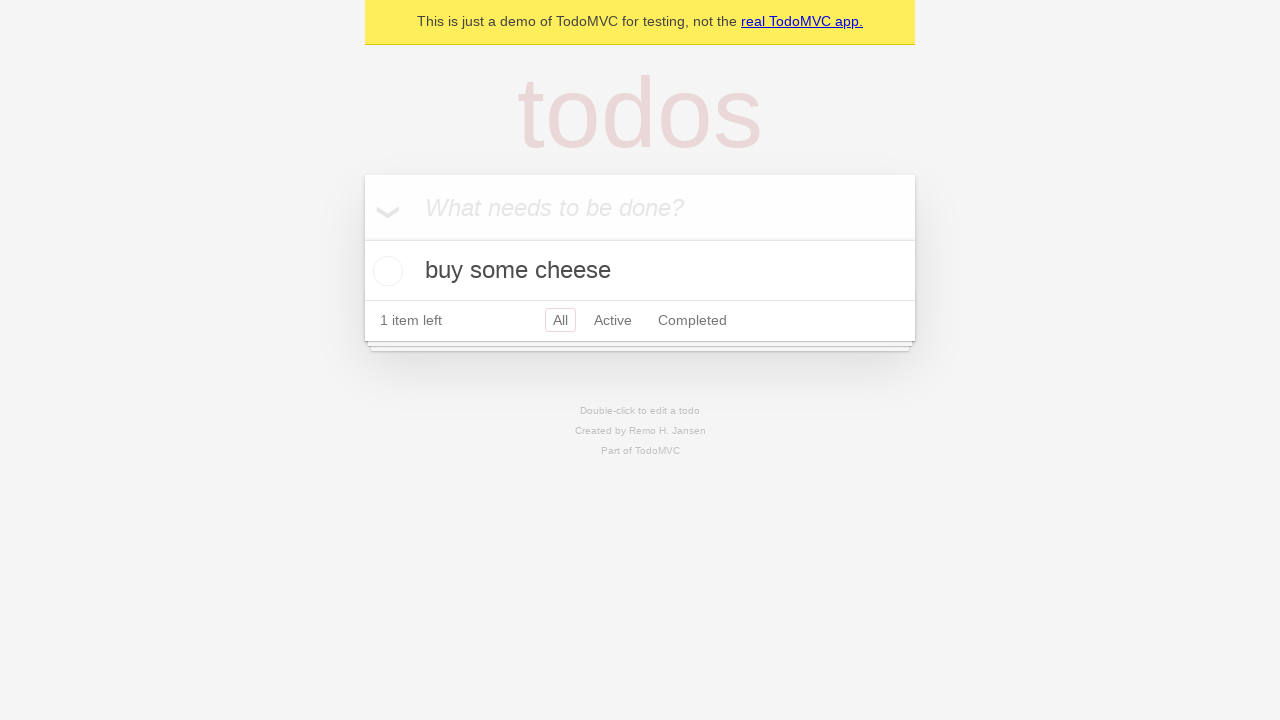

Filled input field with second todo item 'feed the cat' on internal:attr=[placeholder="What needs to be done?"i]
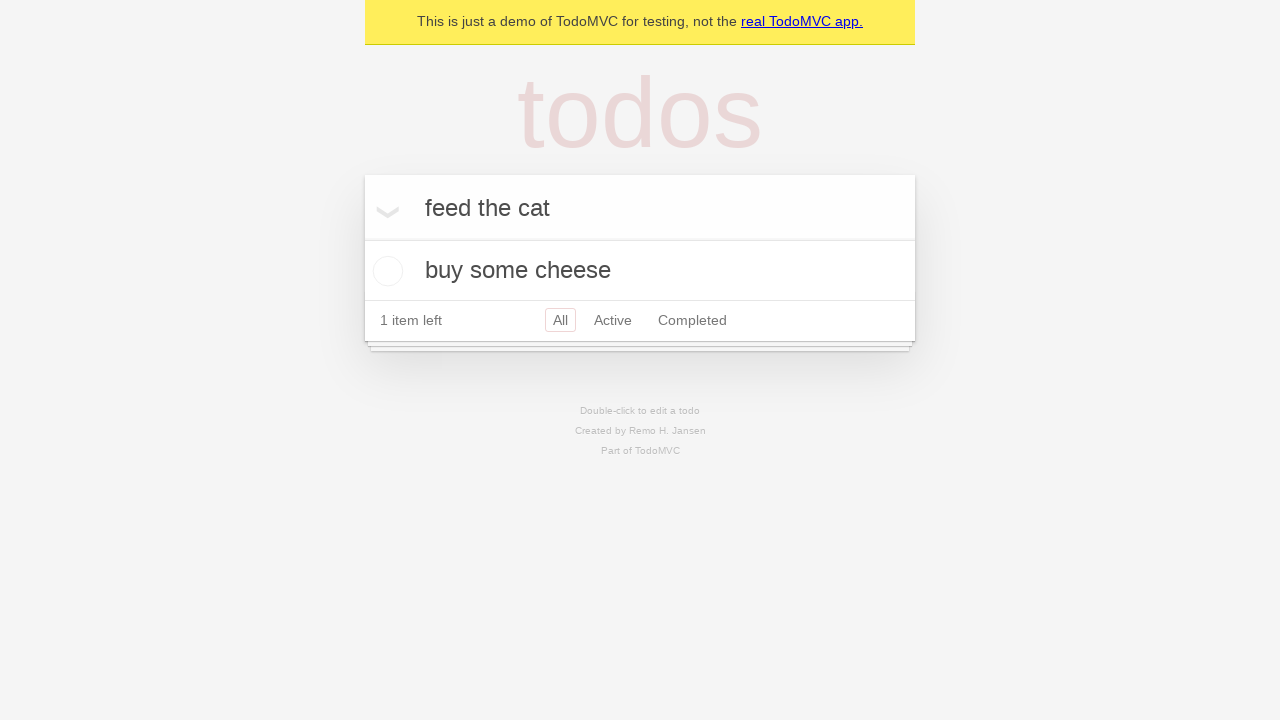

Pressed Enter to add second todo item on internal:attr=[placeholder="What needs to be done?"i]
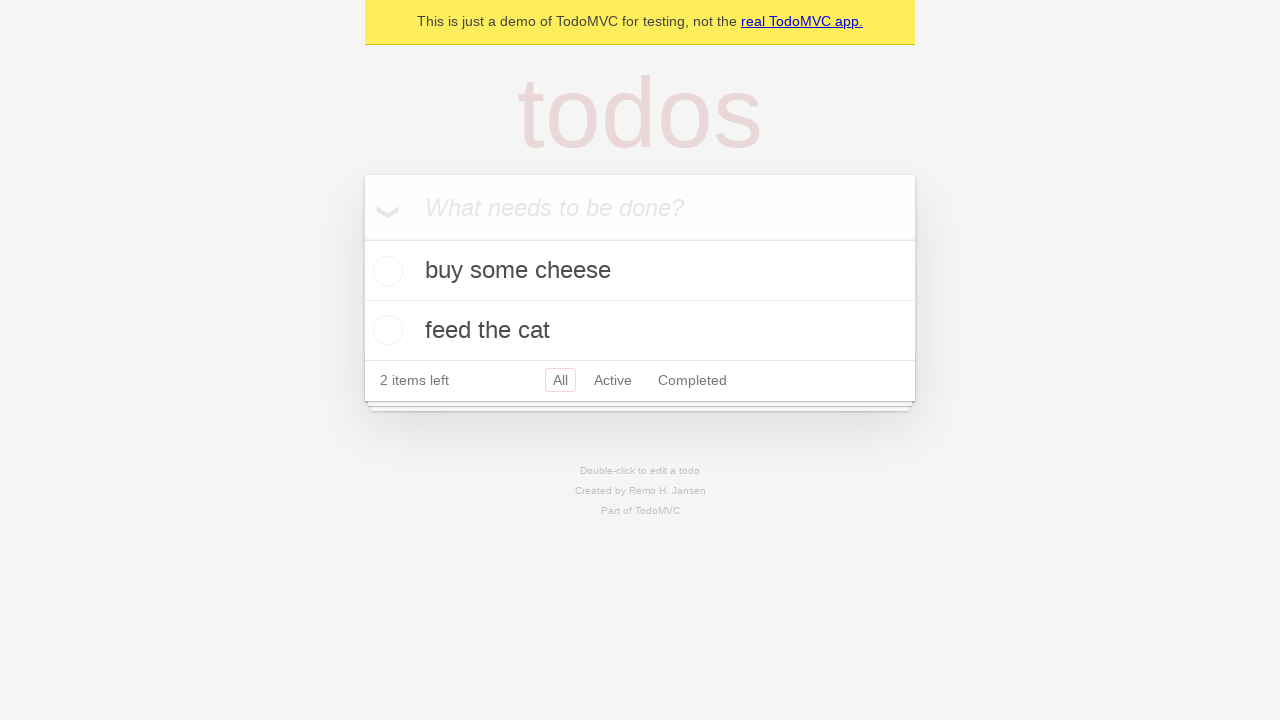

Verified both todo items are now displayed in the list
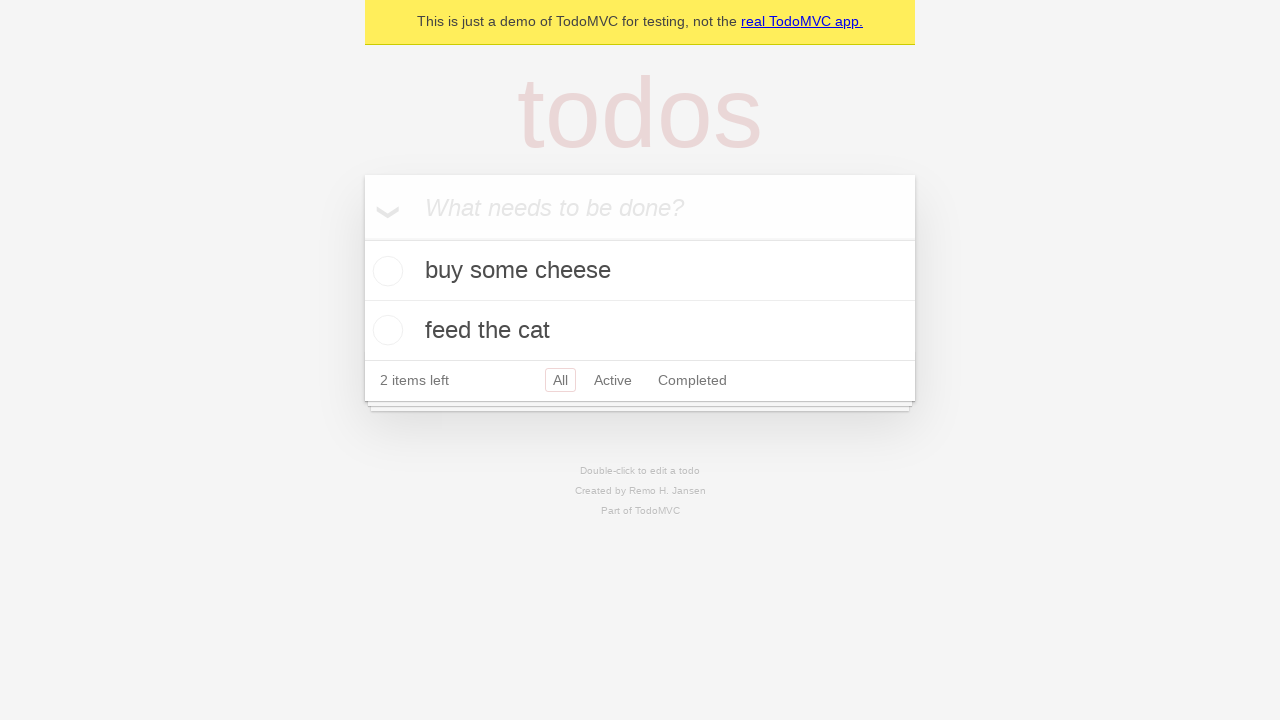

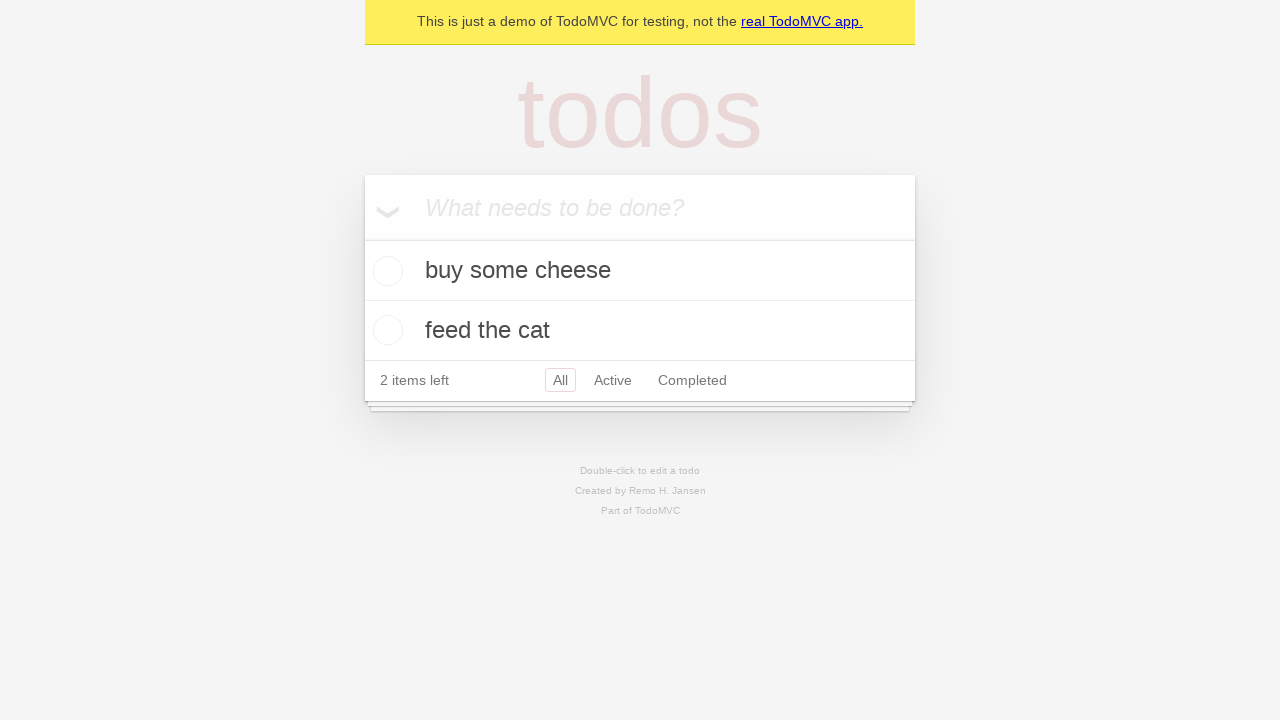